Tests signup form validation with an invalid username (too short)

Starting URL: http://selenium-blog.herokuapp.com

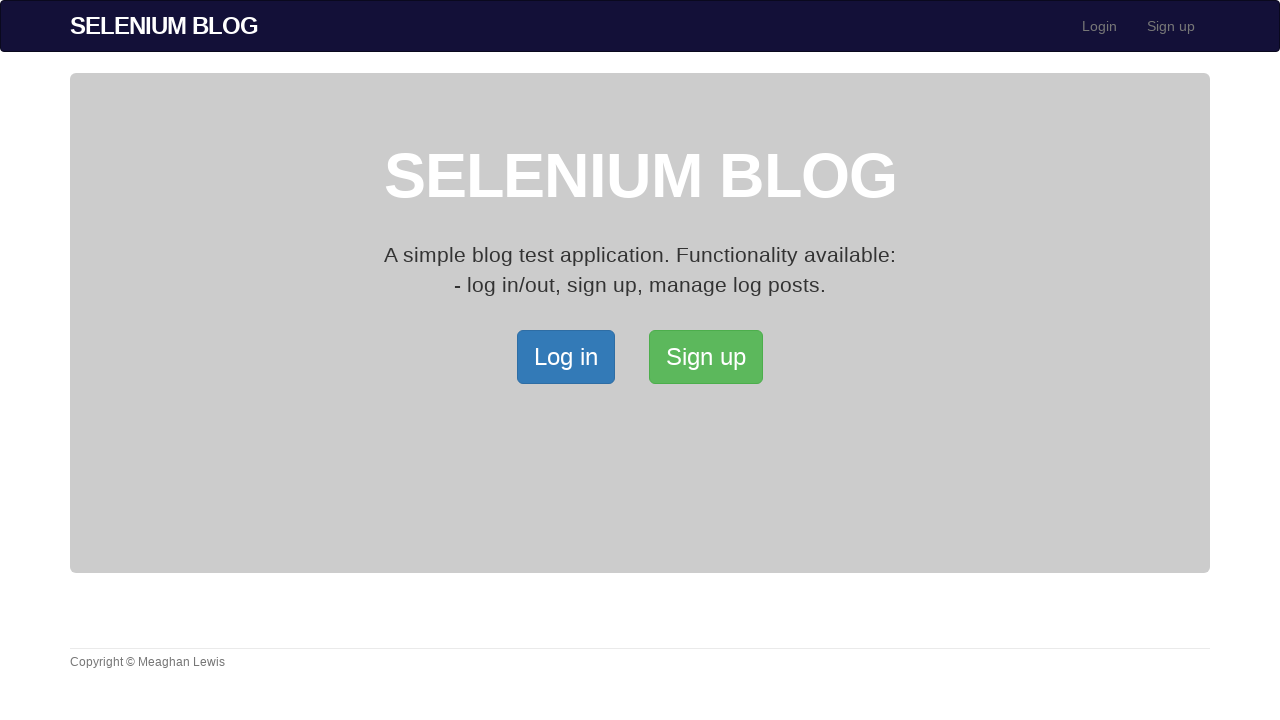

Clicked signup link to navigate to signup page at (706, 357) on xpath=/html/body/div[2]/div/a[2]
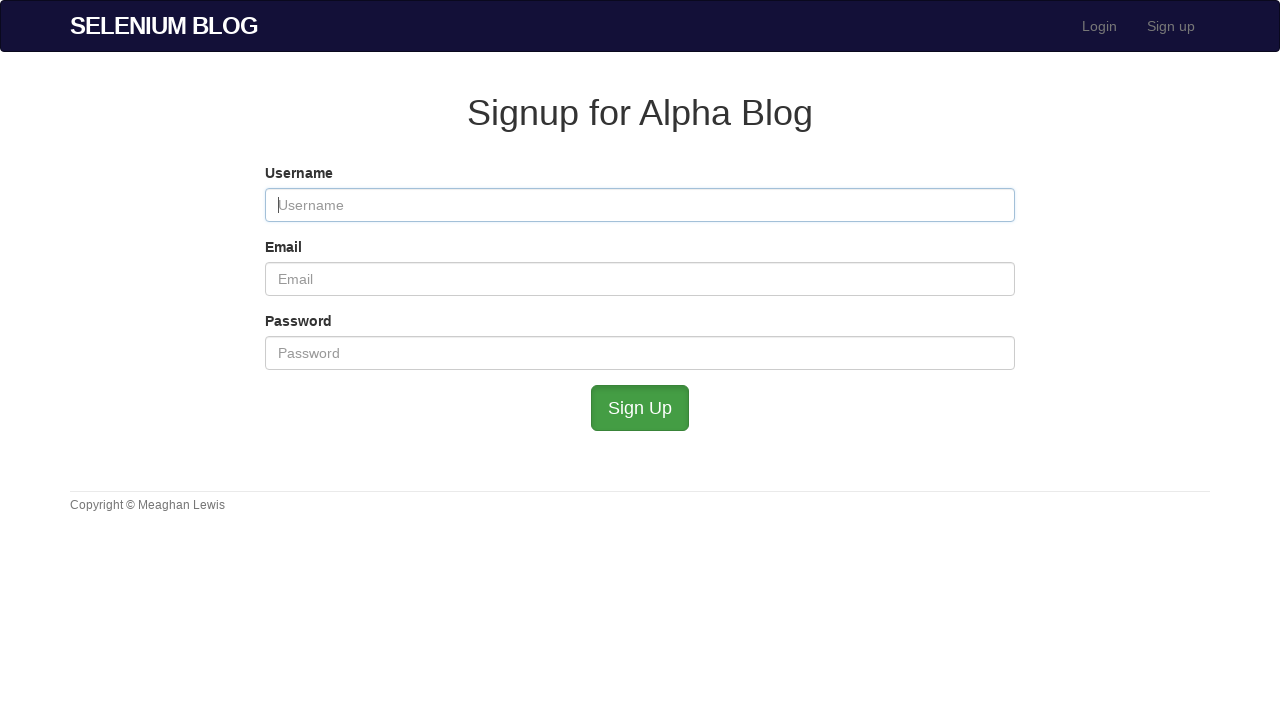

Filled username field with invalid short username 'd' on #user_username
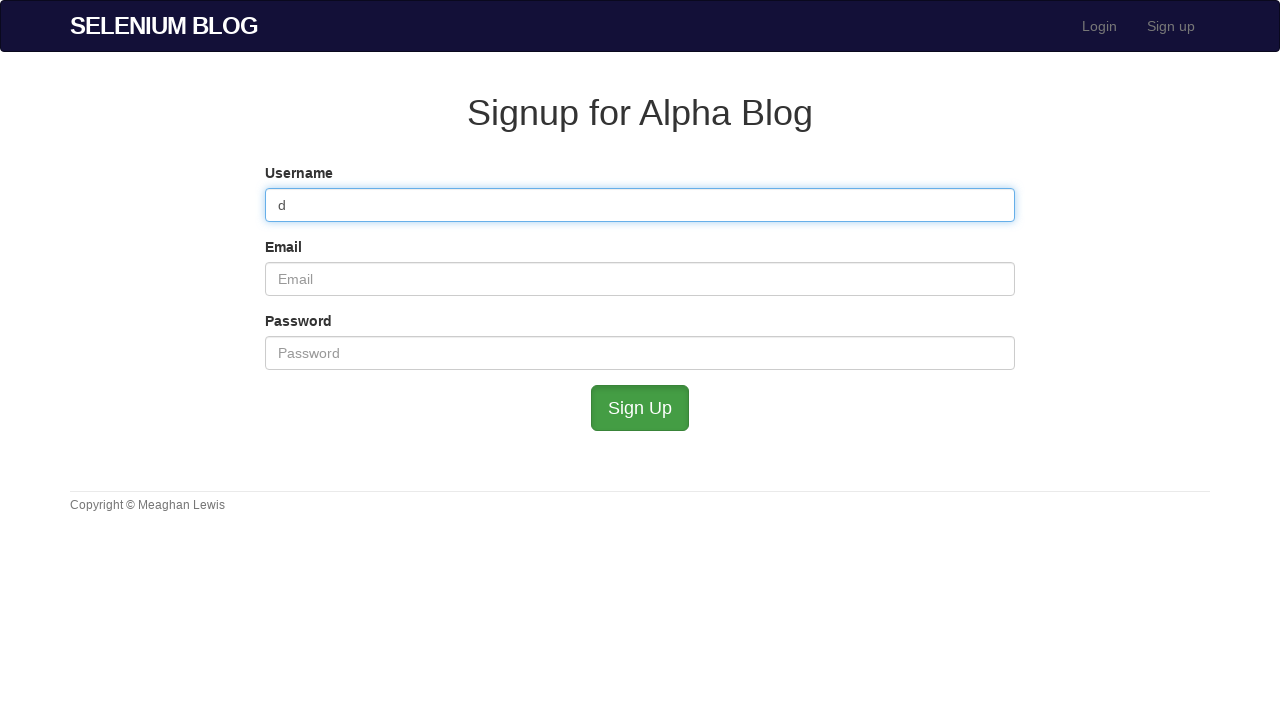

Filled email field with 'test456@example.com' on #user_email
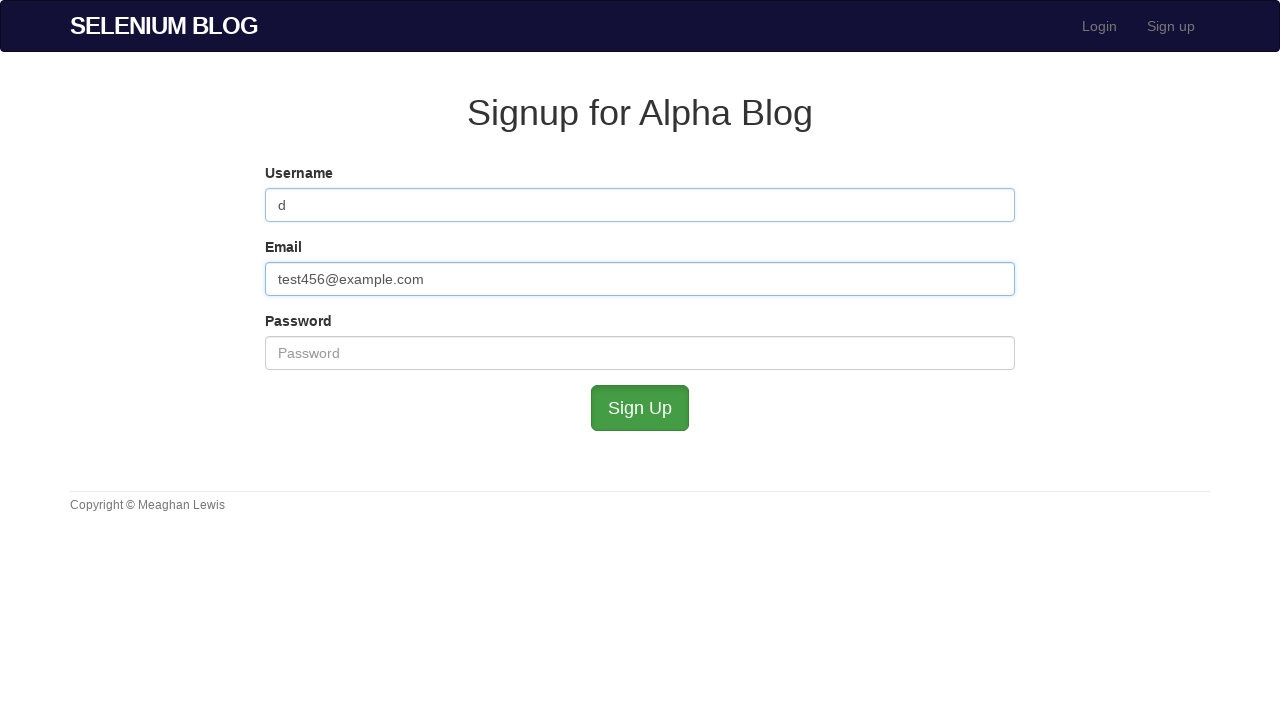

Filled password field with 'validpass123' on #user_password
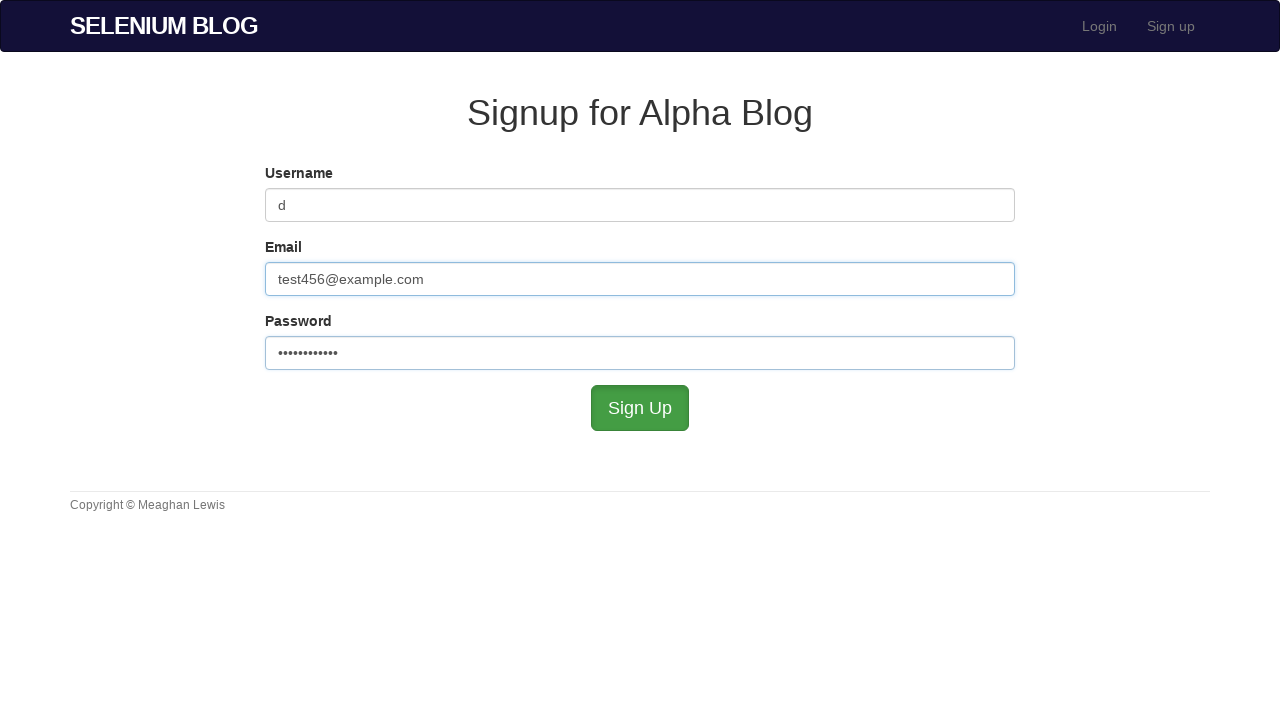

Clicked submit button to validate form with invalid username at (640, 408) on xpath=//*[@id='submit']
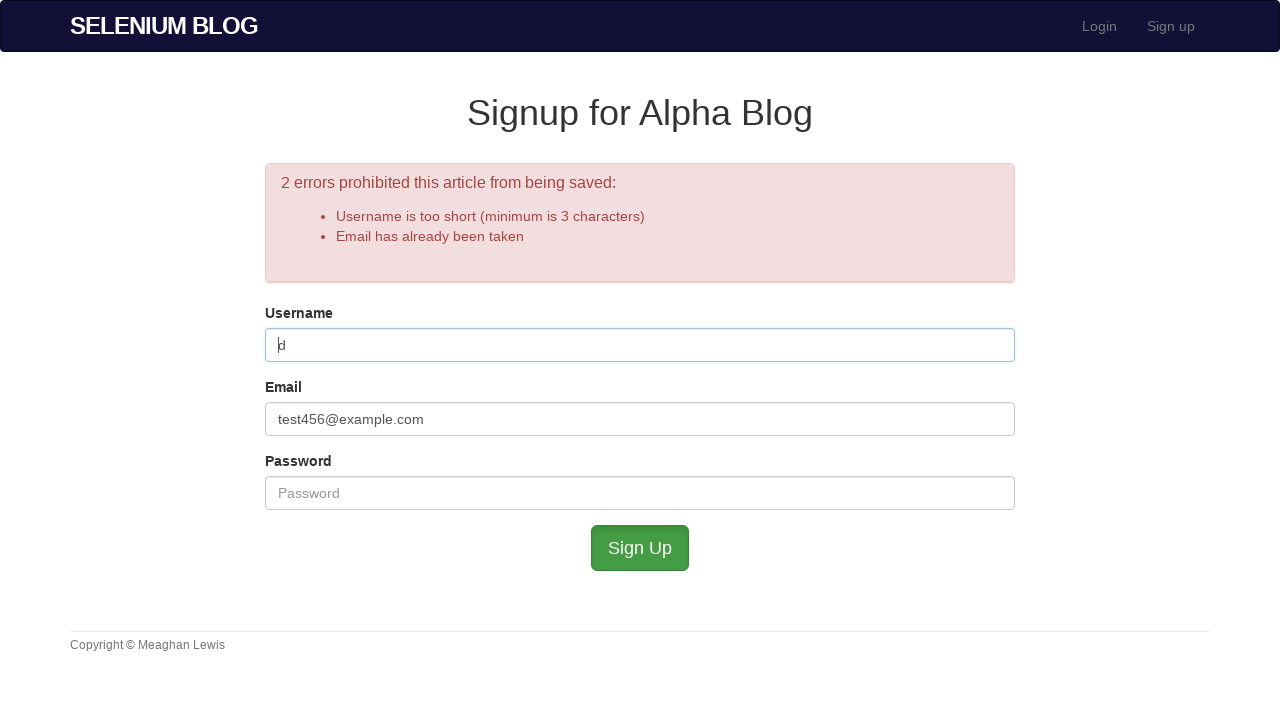

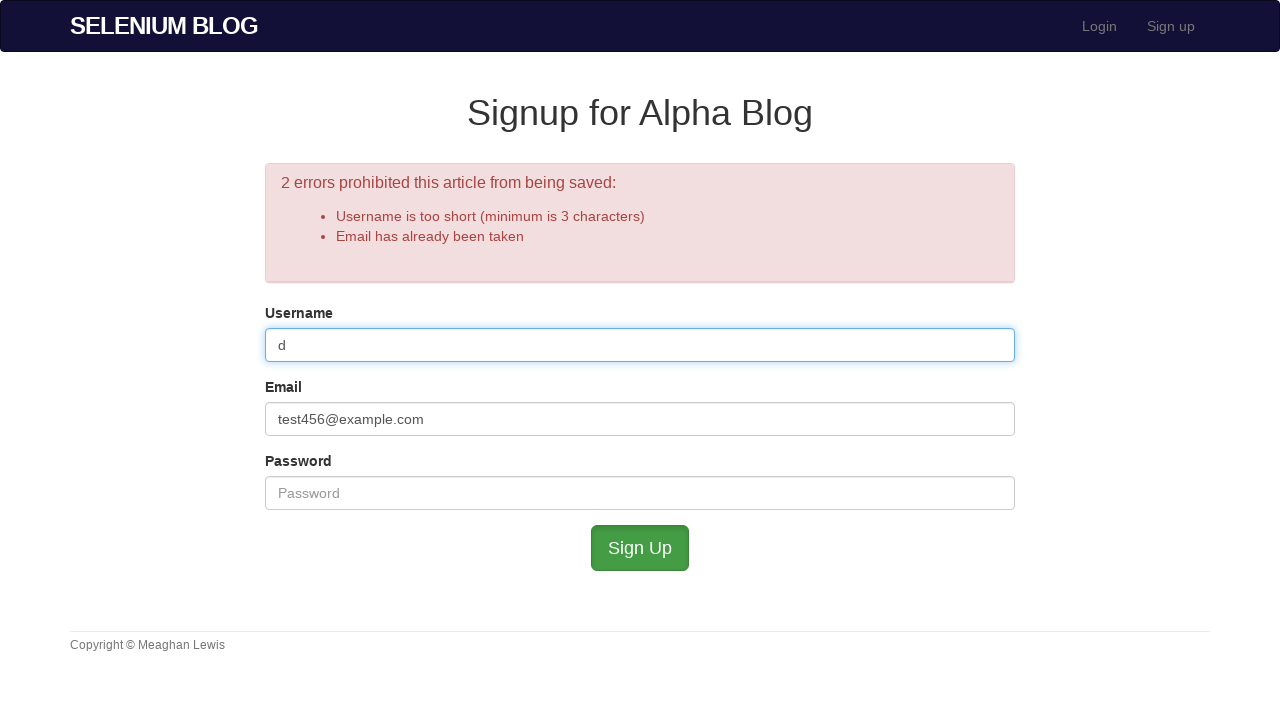